Tests filtering todos to show all items by clicking the "All" filter button

Starting URL: https://todomvc.com/examples/typescript-angular/#/

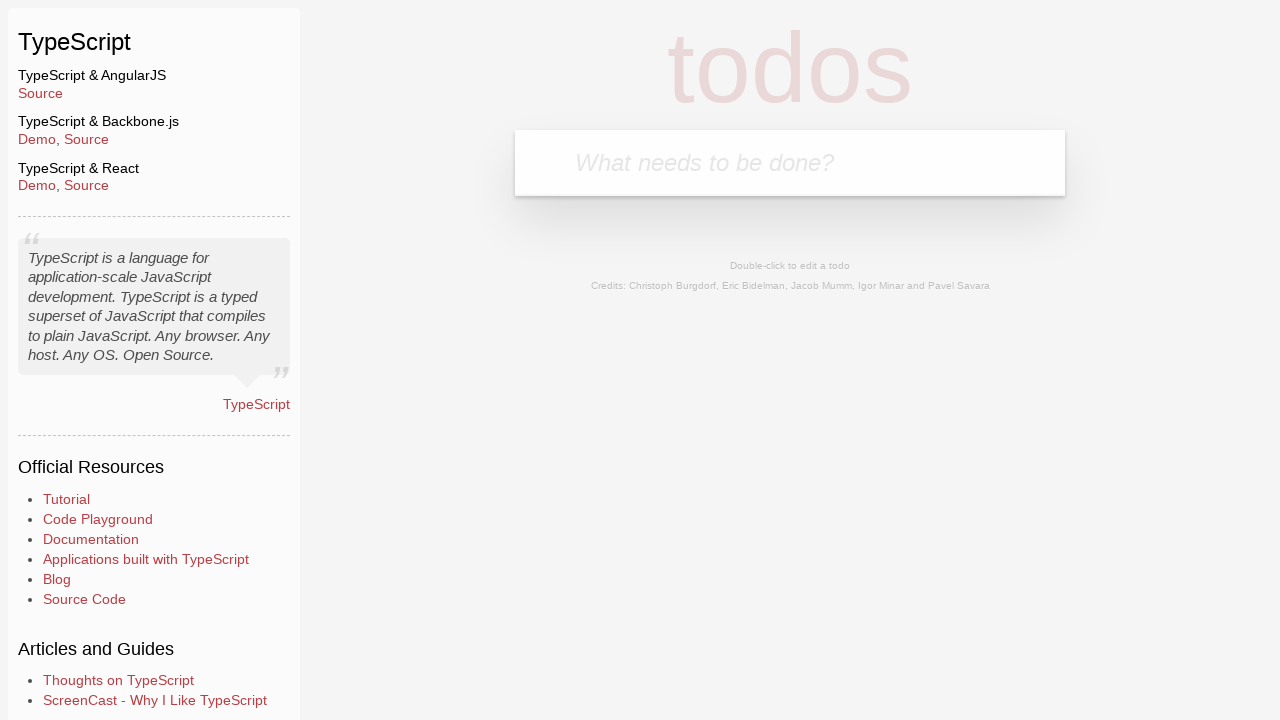

Filled new todo input with 'Example1' on .new-todo
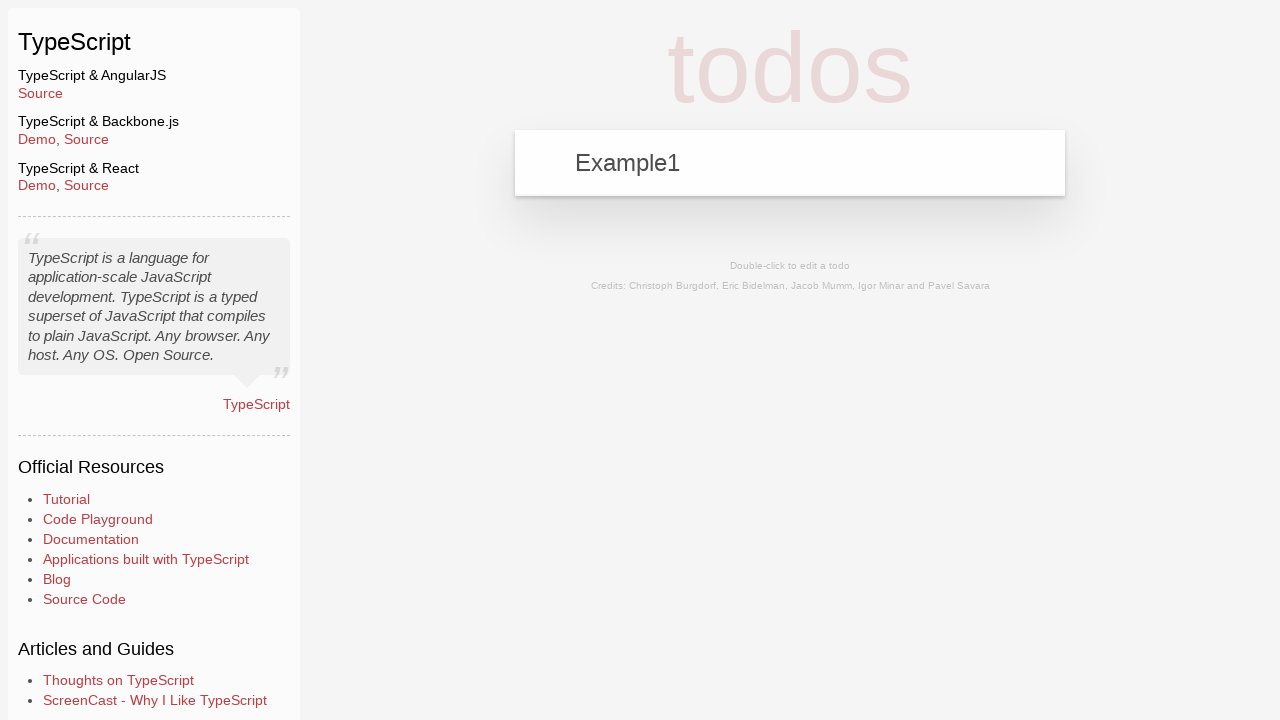

Pressed Enter to add first todo on .new-todo
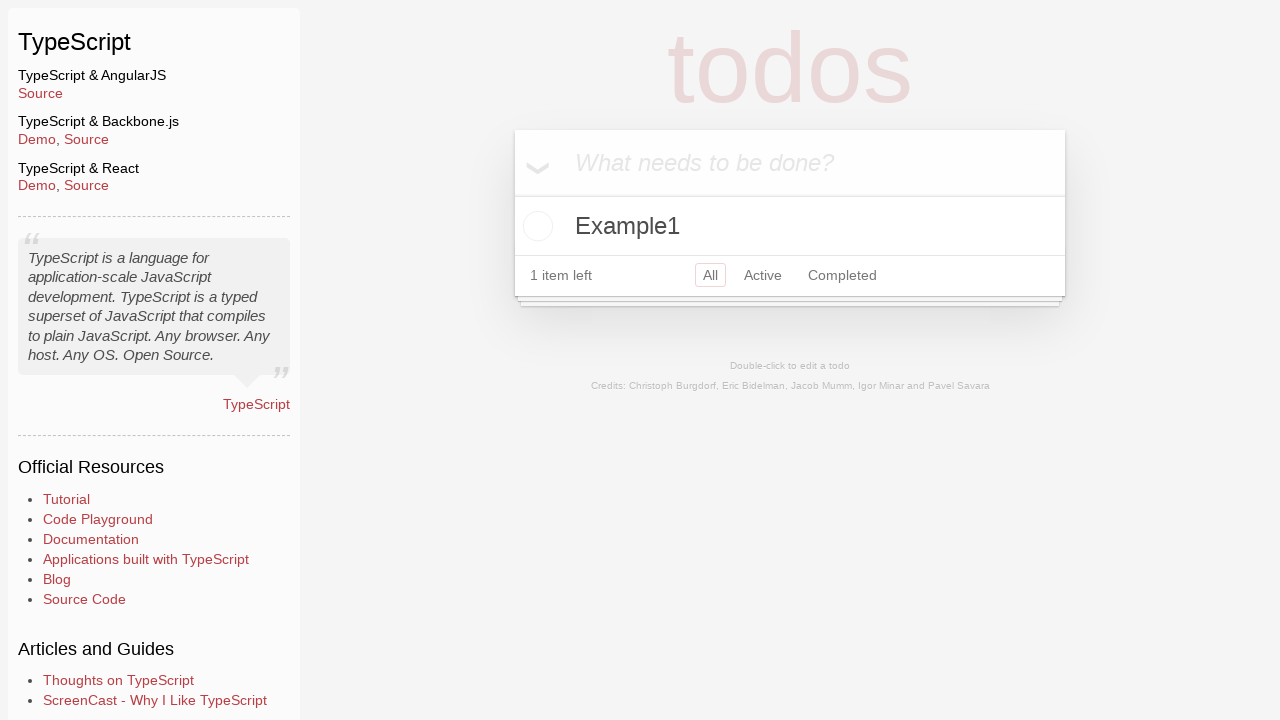

Filled new todo input with 'Example2' on .new-todo
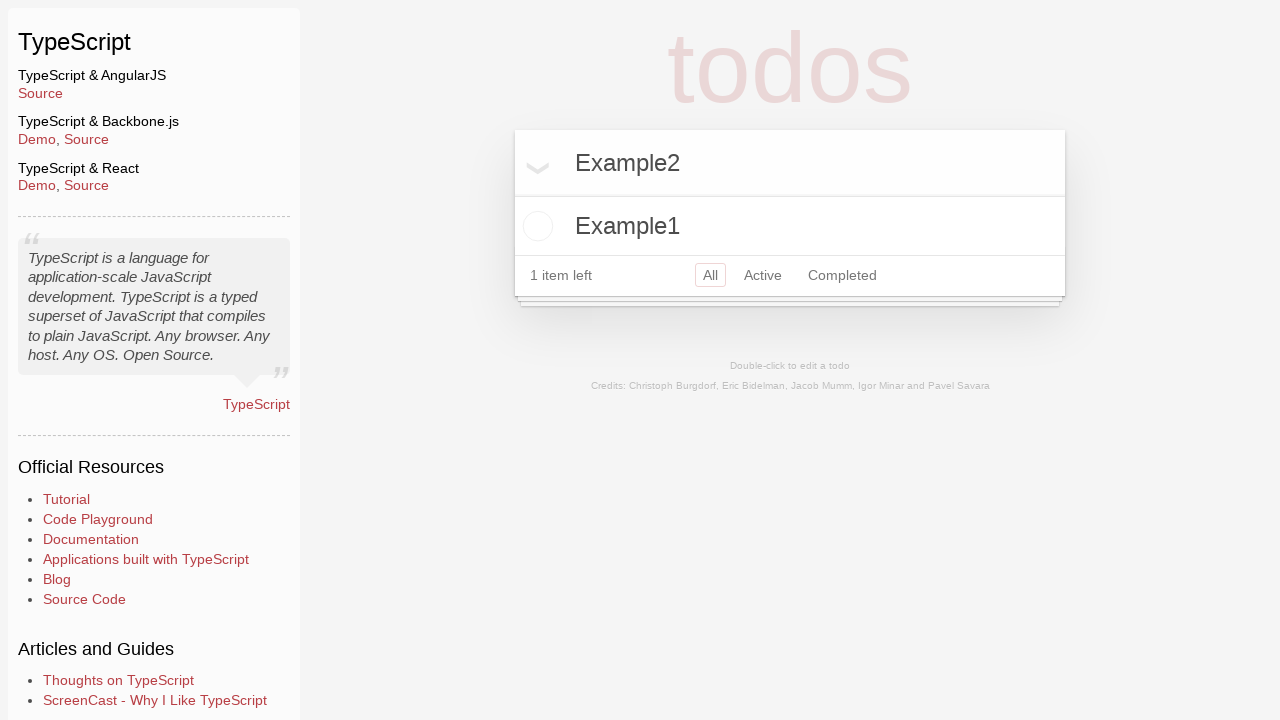

Pressed Enter to add second todo on .new-todo
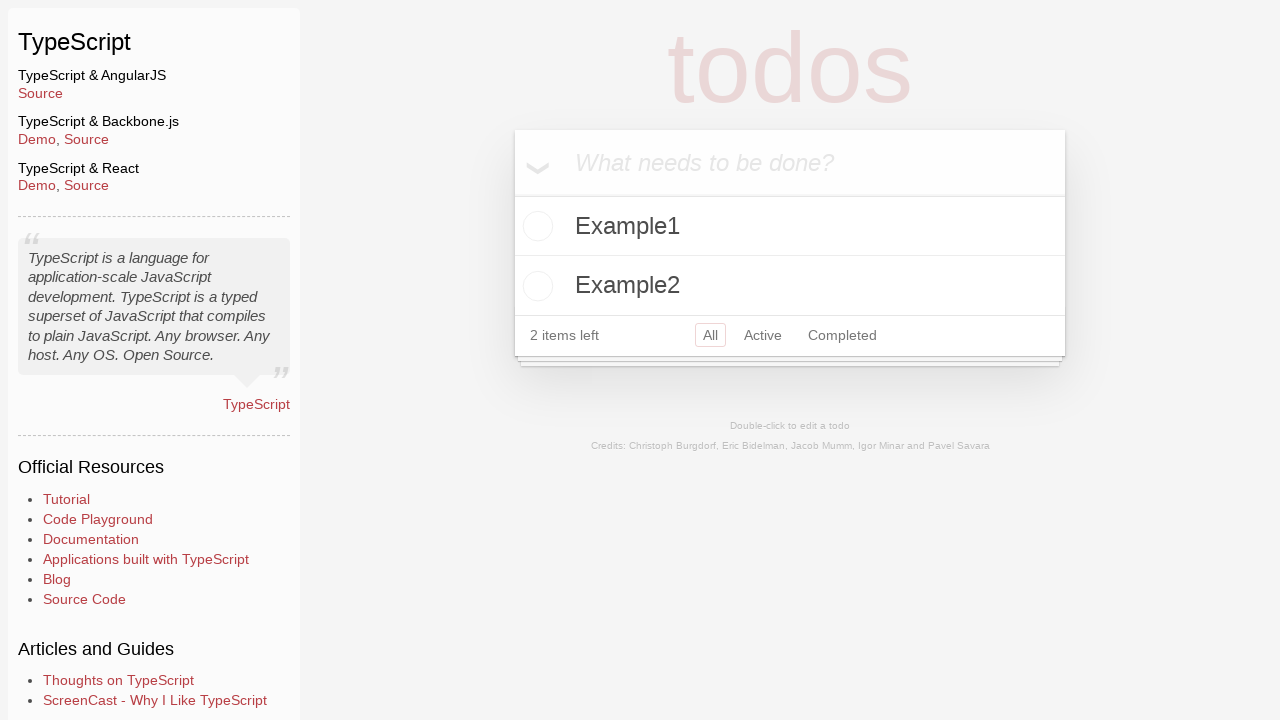

Clicked toggle checkbox to mark Example2 as completed at (535, 286) on text=Example2 >> xpath=.. >> input.toggle
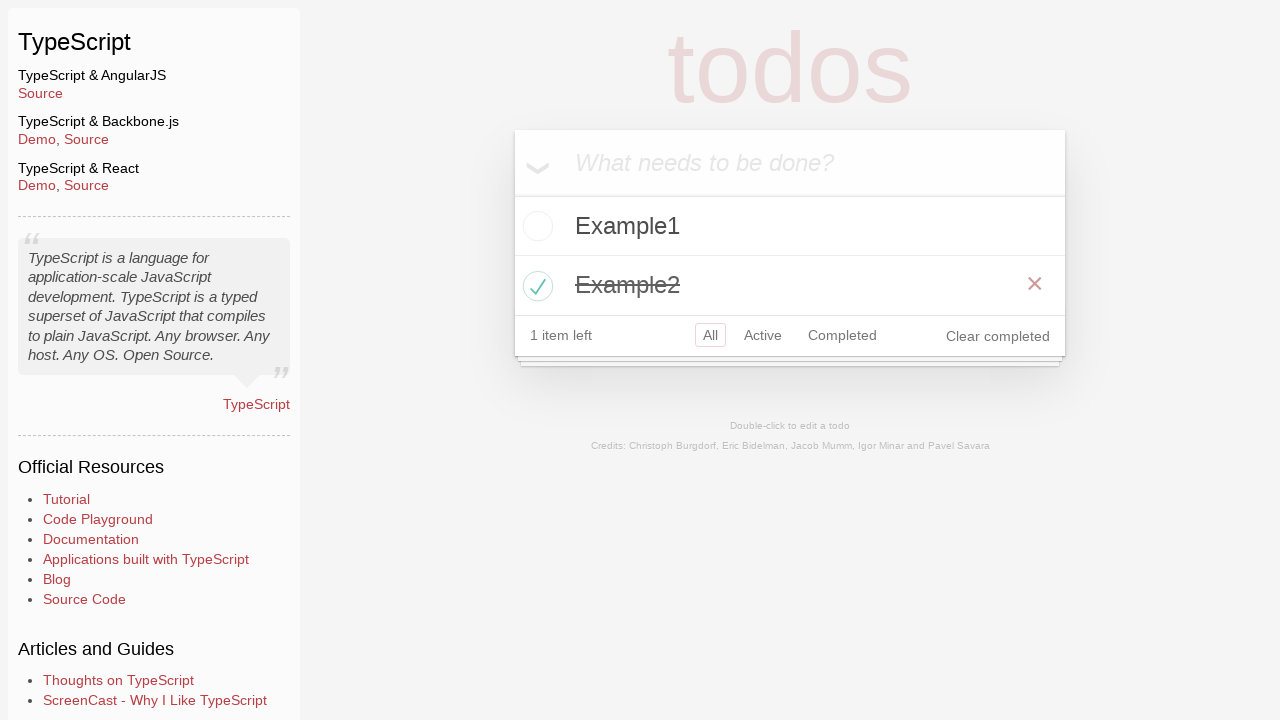

Clicked All filter button to show all todos at (710, 335) on a:has-text('All')
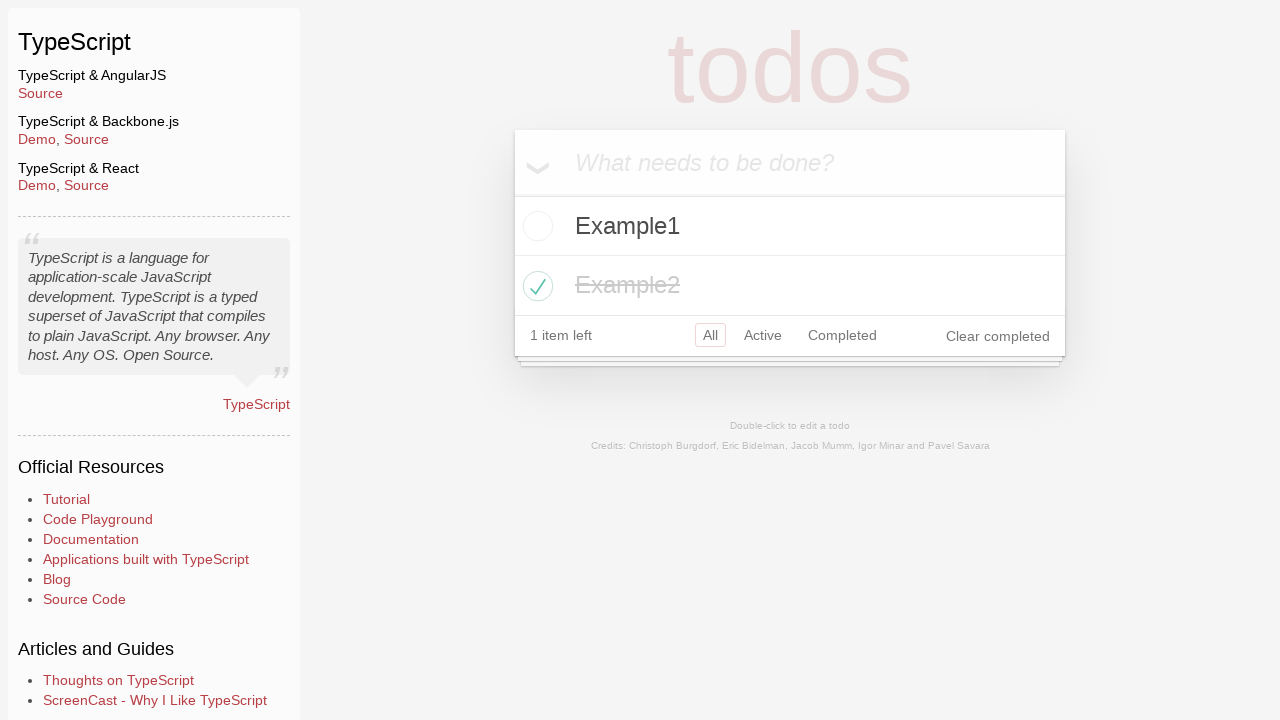

Todo list items loaded after applying All filter
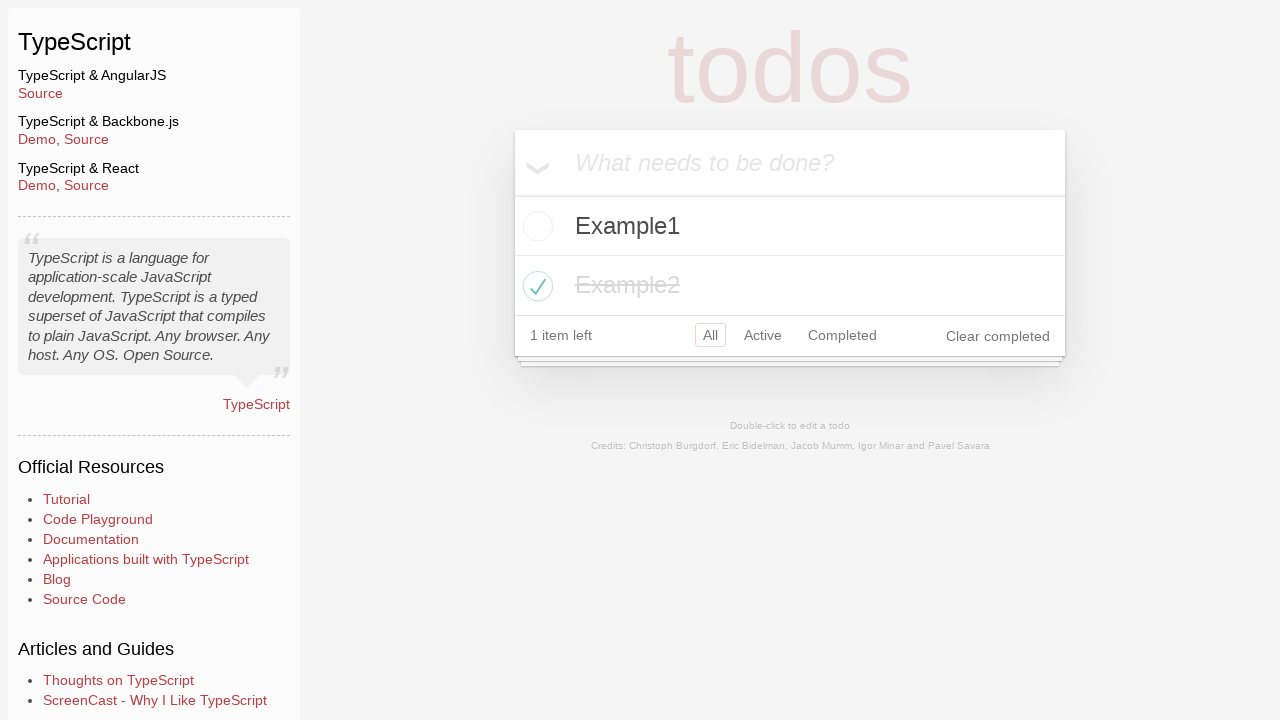

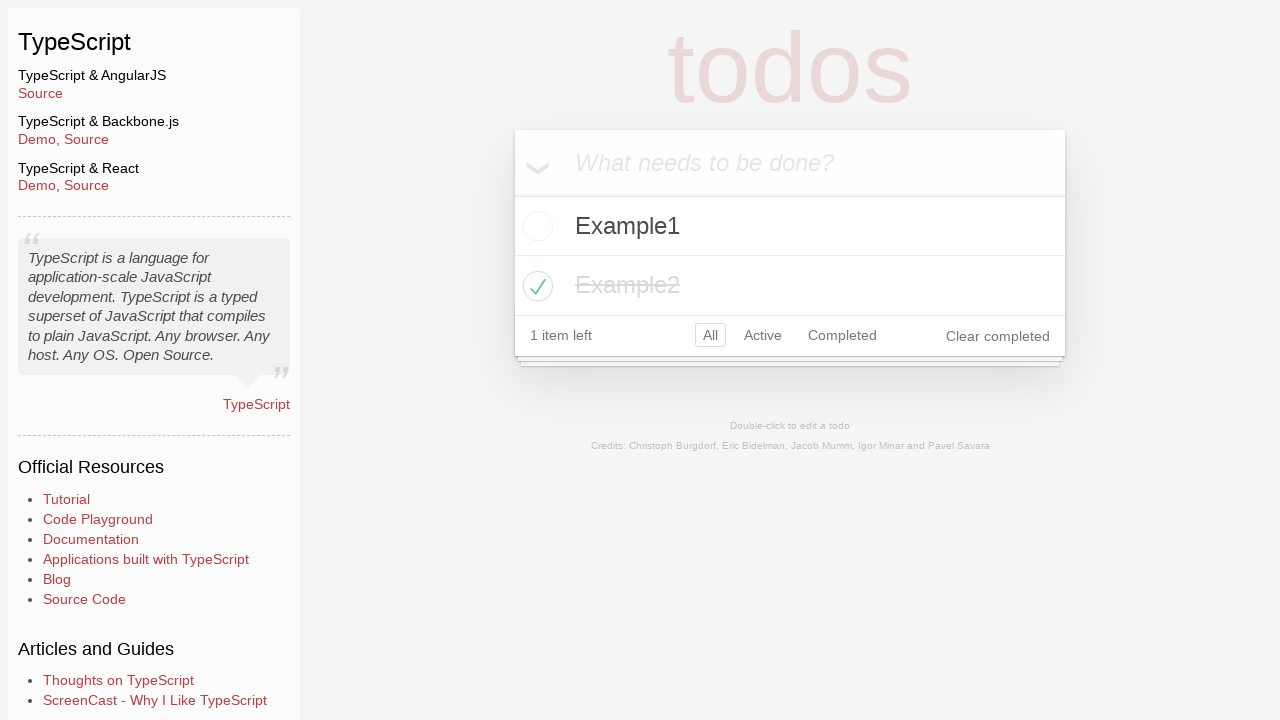